Tests the Arkansas Secretary of State corporation search functionality by entering a corporation name and submitting the search form

Starting URL: https://www.ark.org/corp-search/index.php

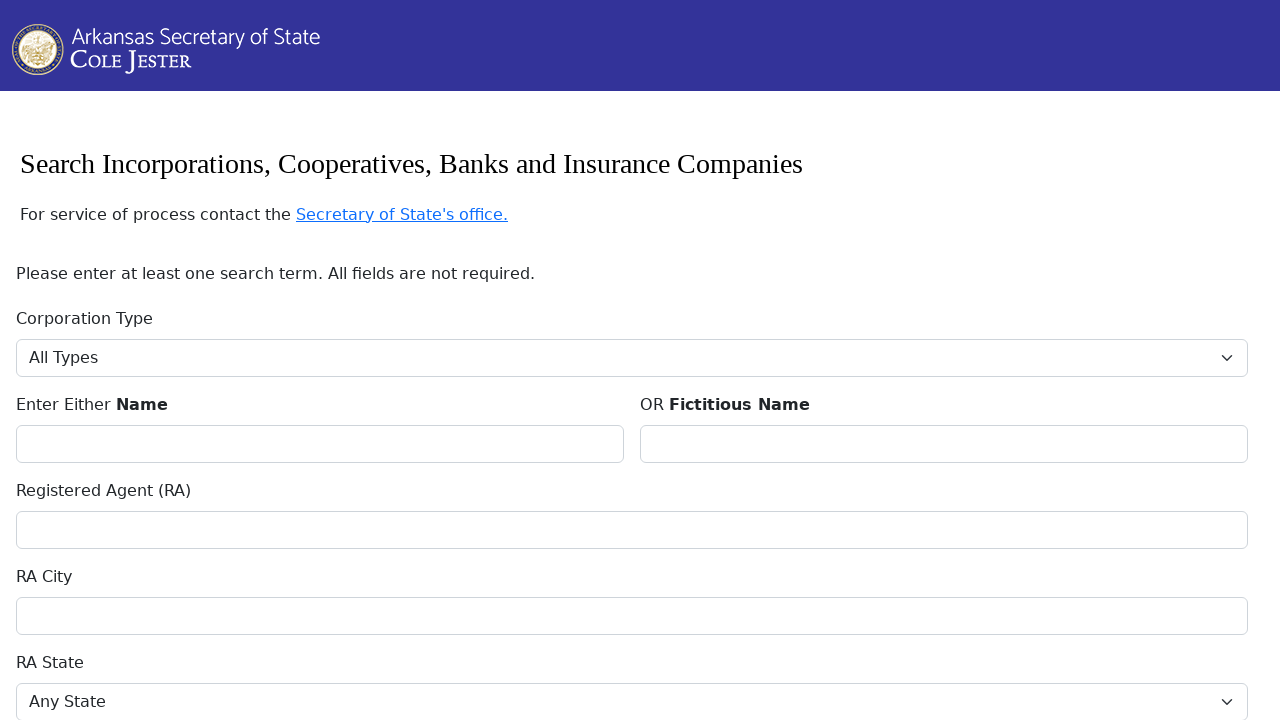

Filled corporation name search field with 'Ben' on #CorporationName
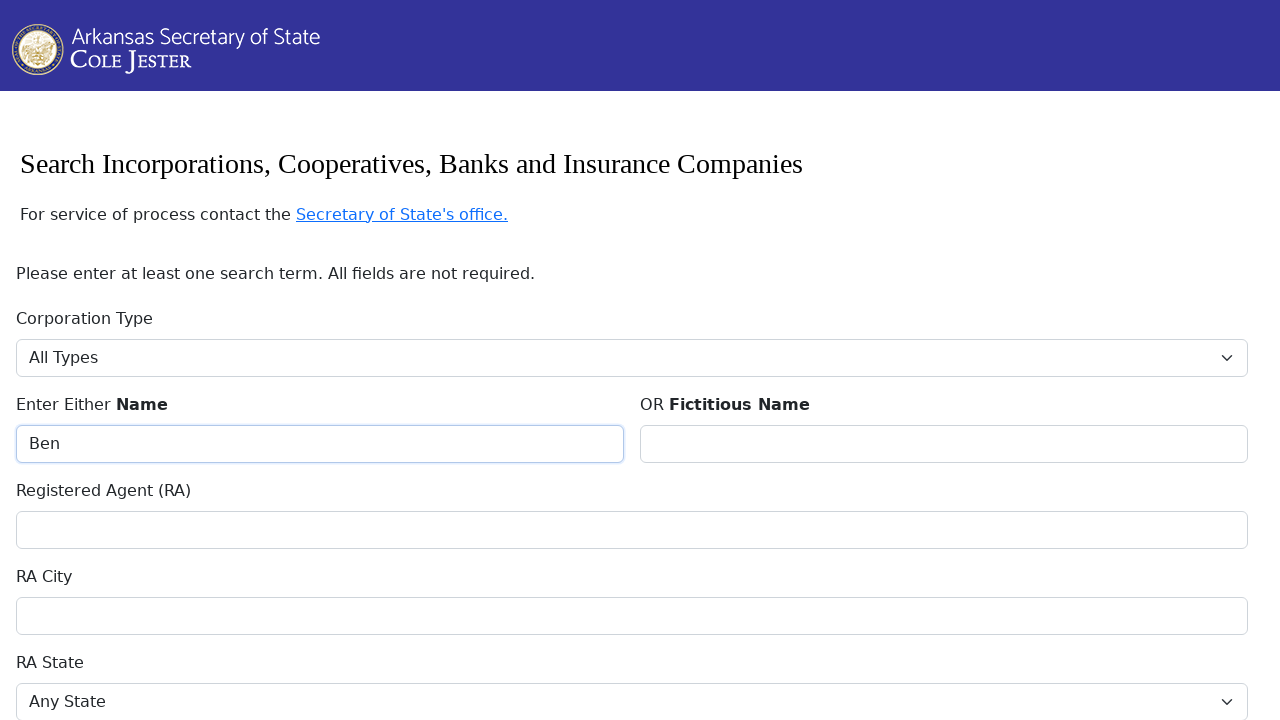

Clicked submit button to search for corporations at (632, 361) on button[type='submit']
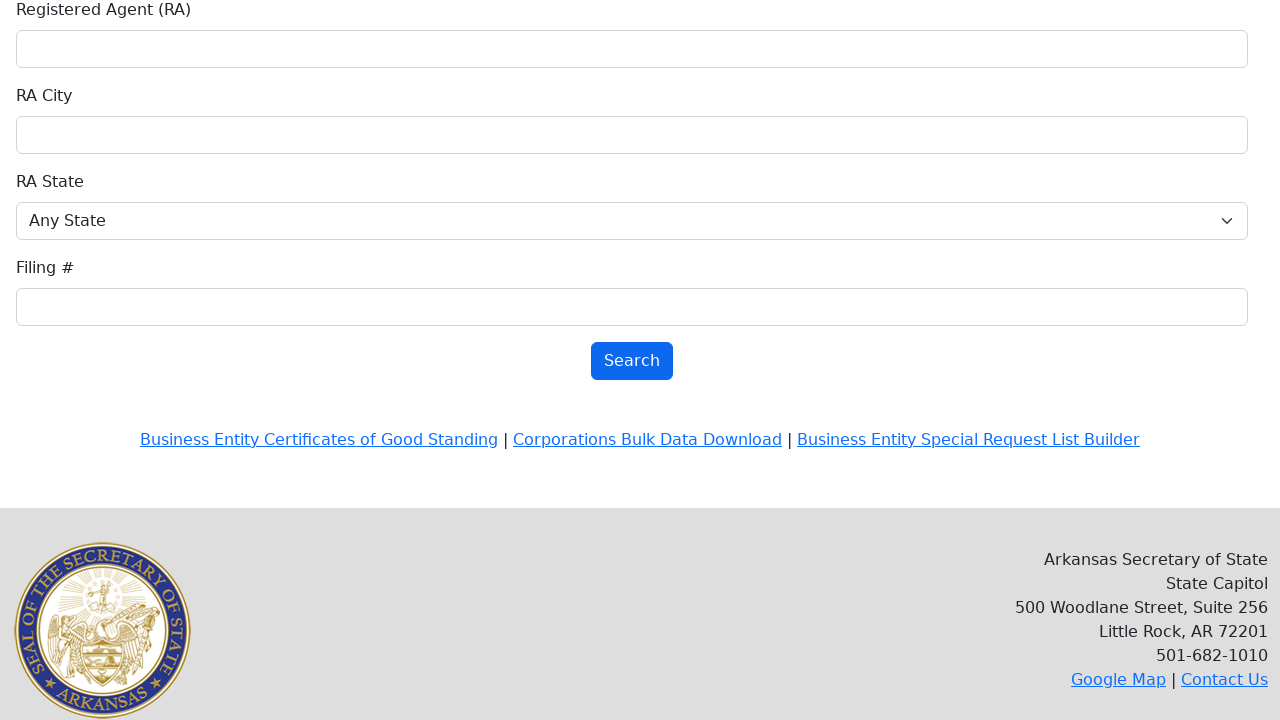

Waited for search results to load (networkidle)
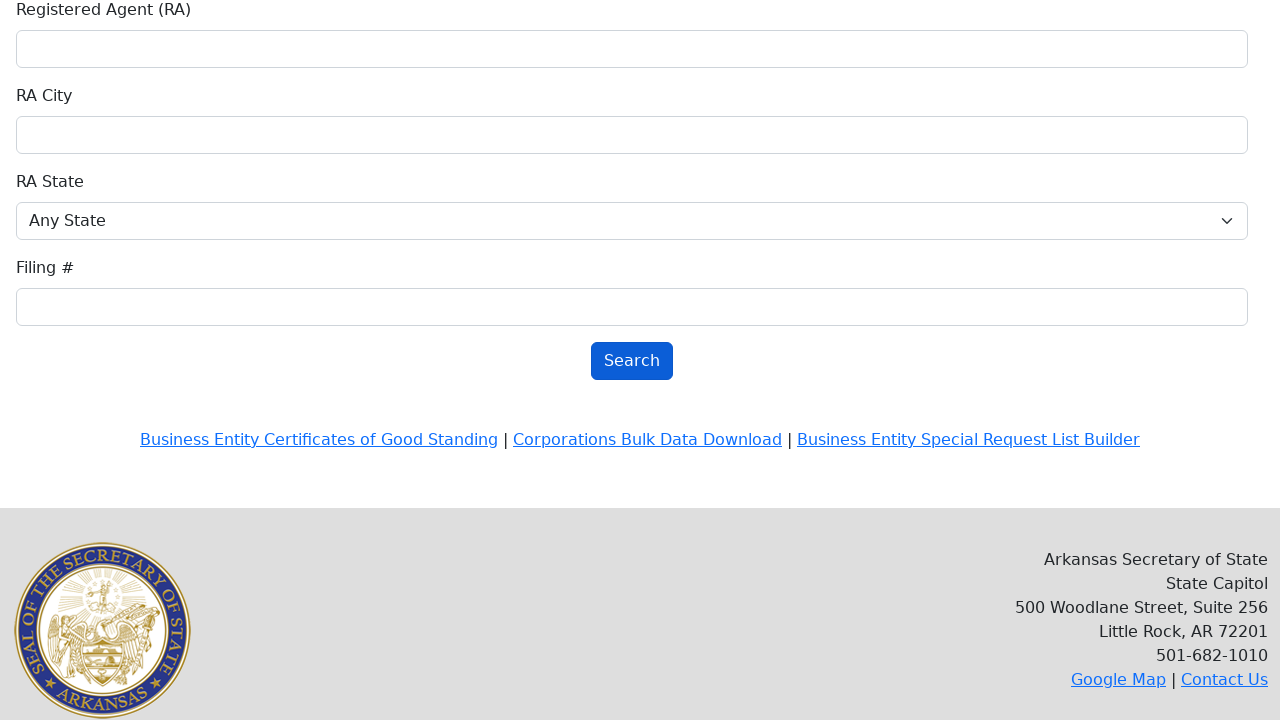

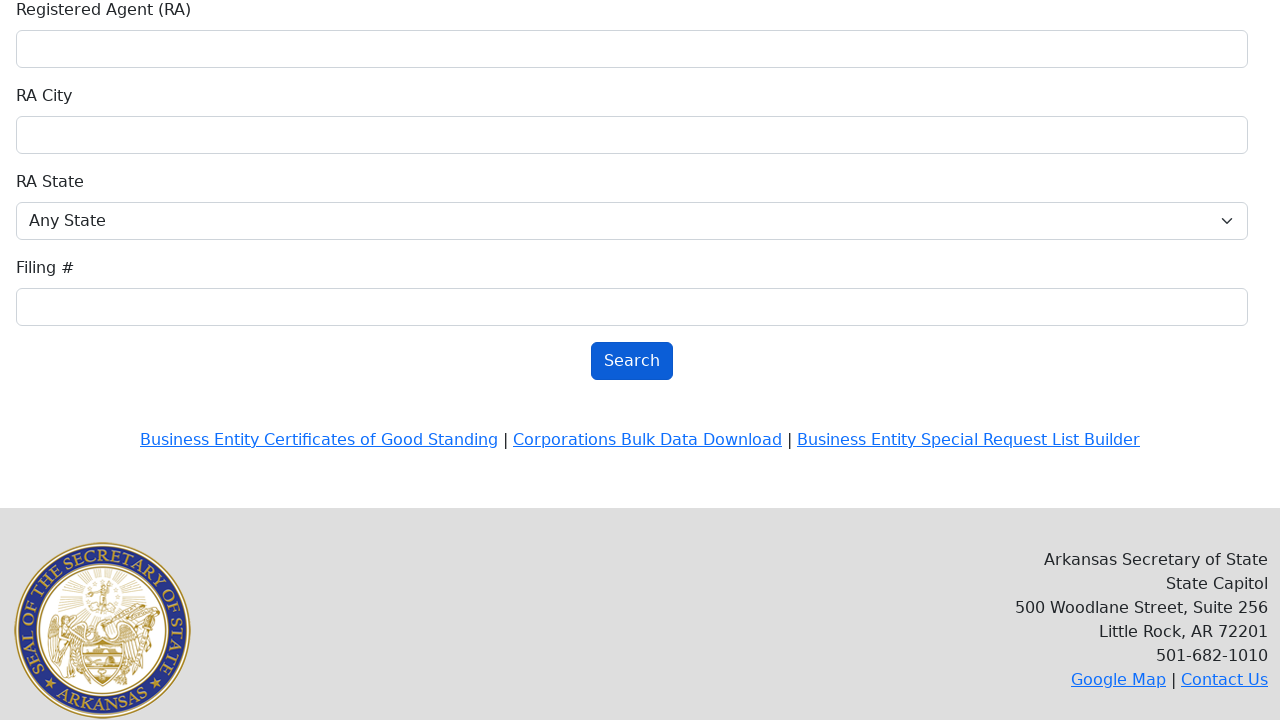